Tests attribute verification by navigating to Broken Images page and checking image src attributes

Starting URL: http://the-internet.herokuapp.com/

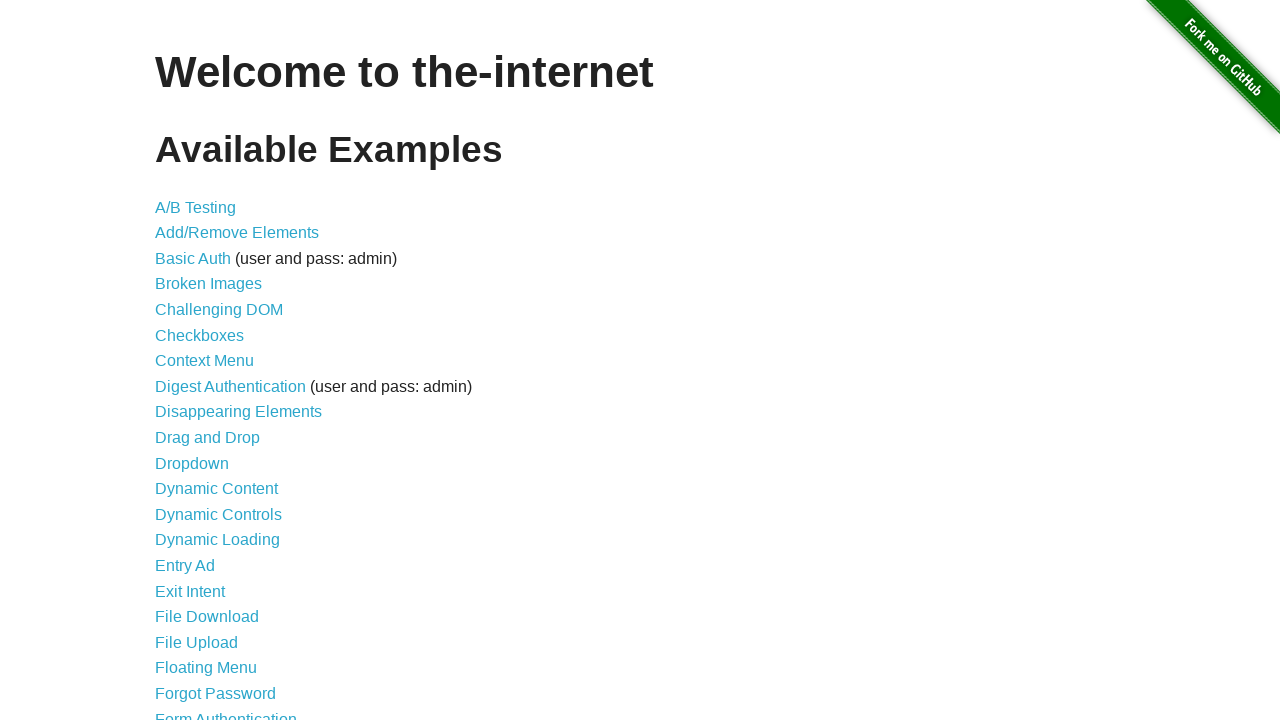

Clicked on Broken Images link at (208, 284) on xpath=//a[contains(text(),'Broken Images')]
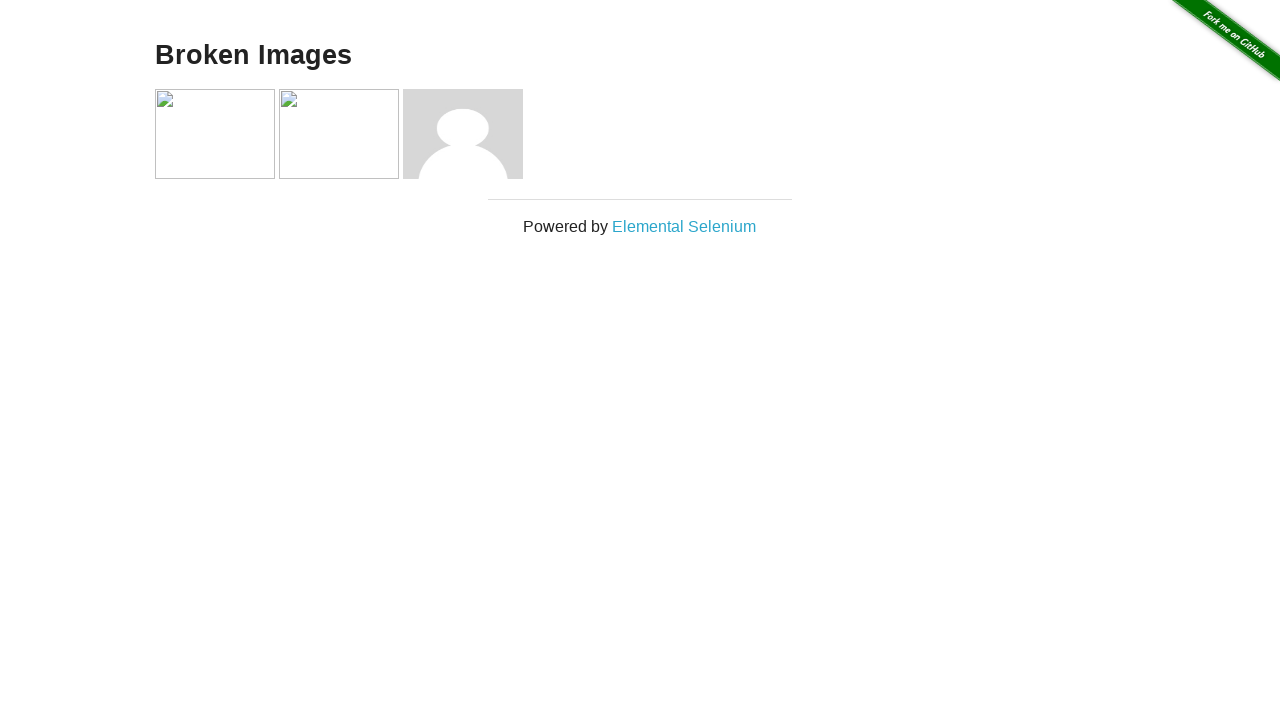

Third image element loaded and became visible
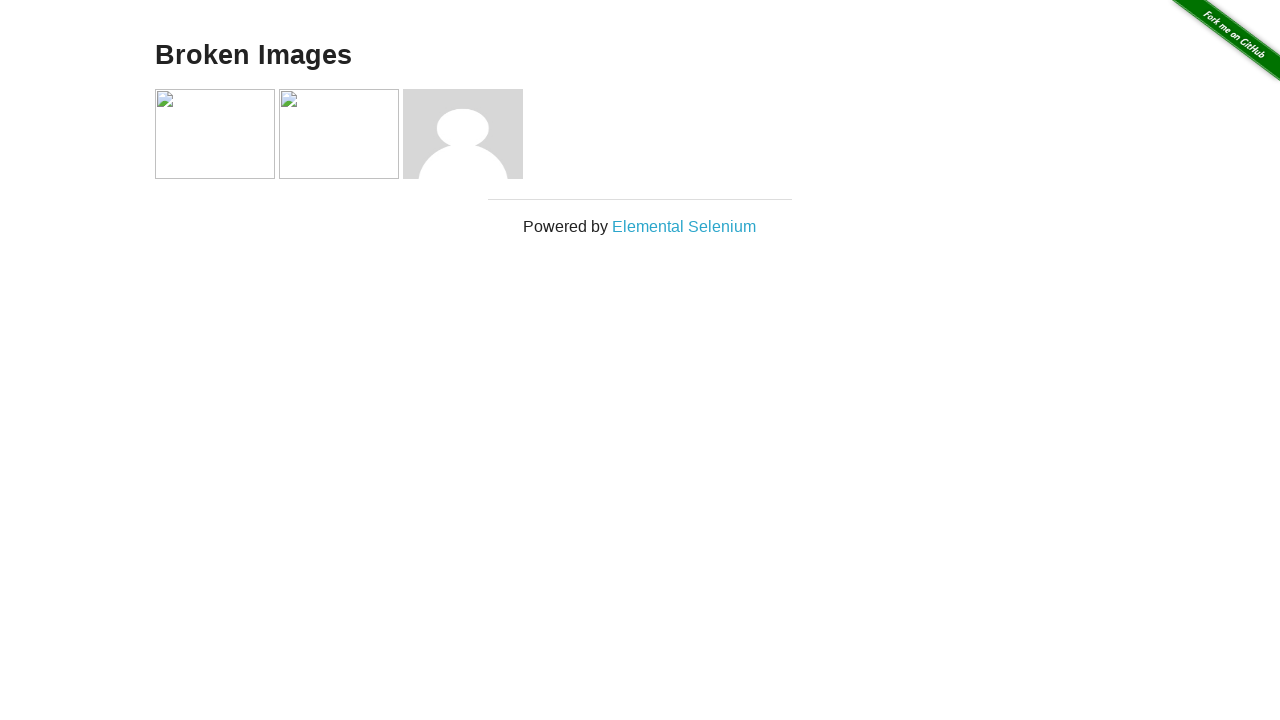

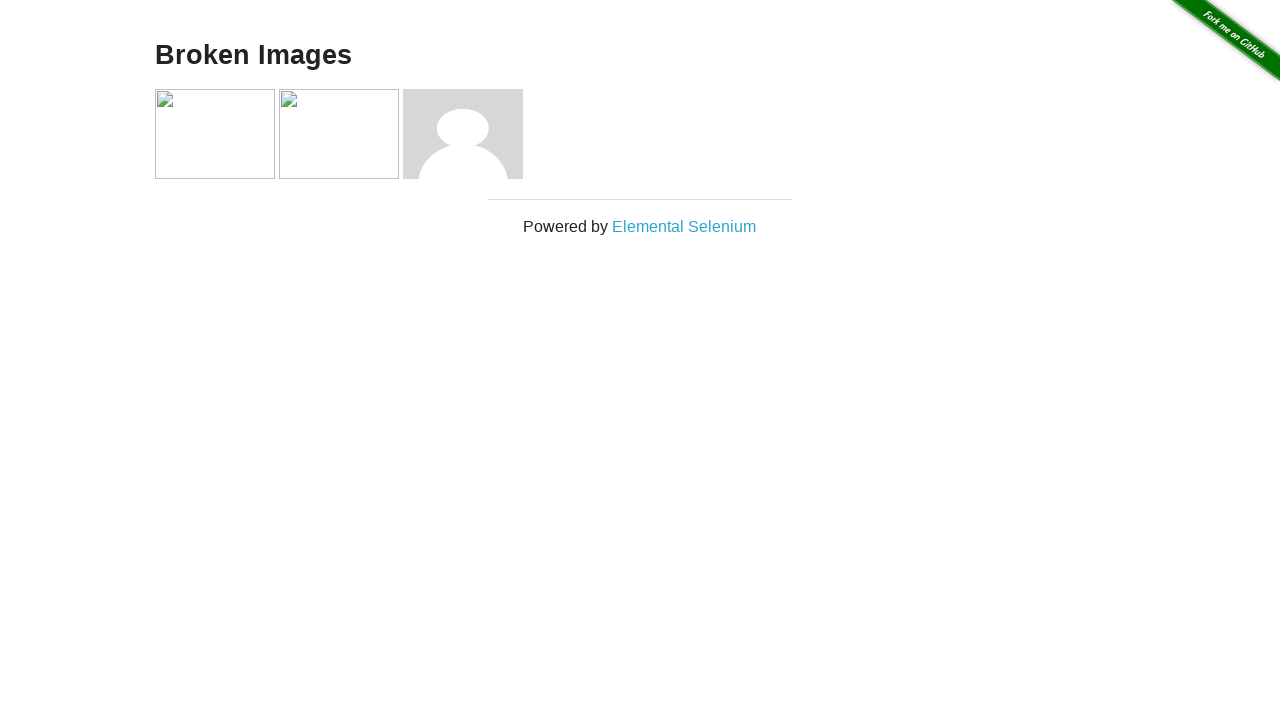